Tests alert handling by clicking a button that triggers an alert and then dismissing the alert using the cancel button

Starting URL: https://testautomationpractice.blogspot.com/

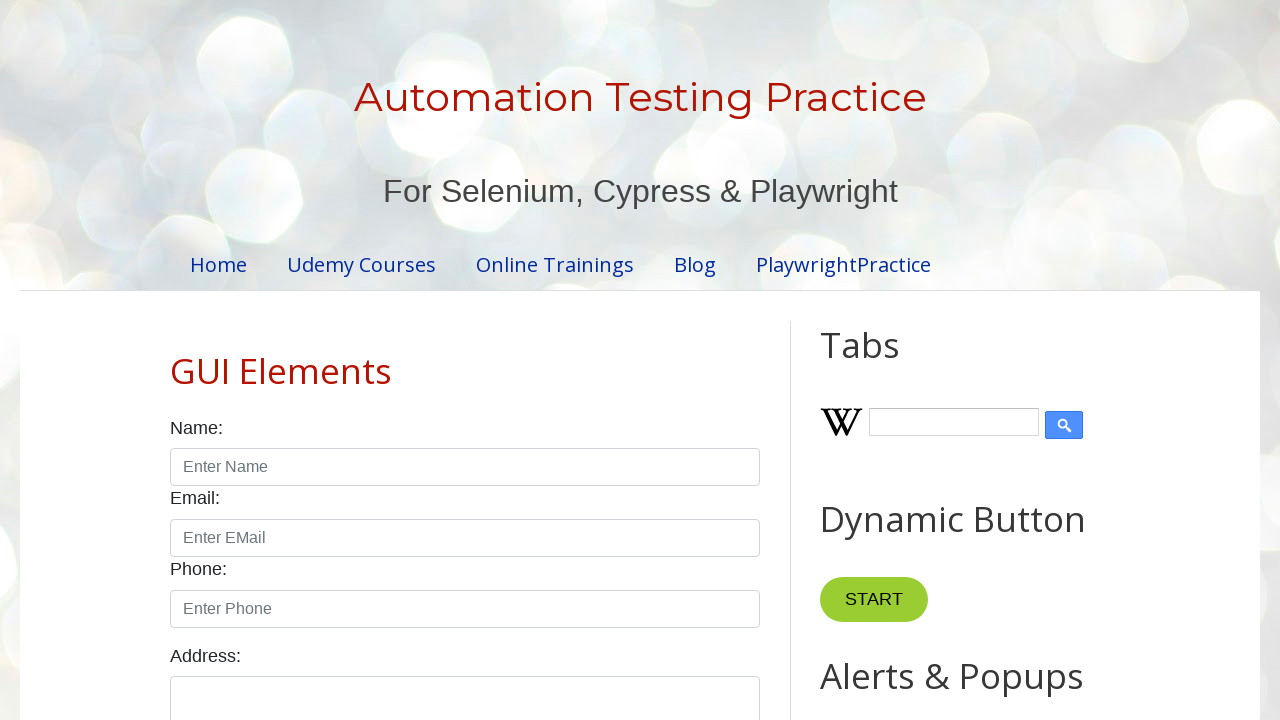

Set up dialog handler to dismiss alerts
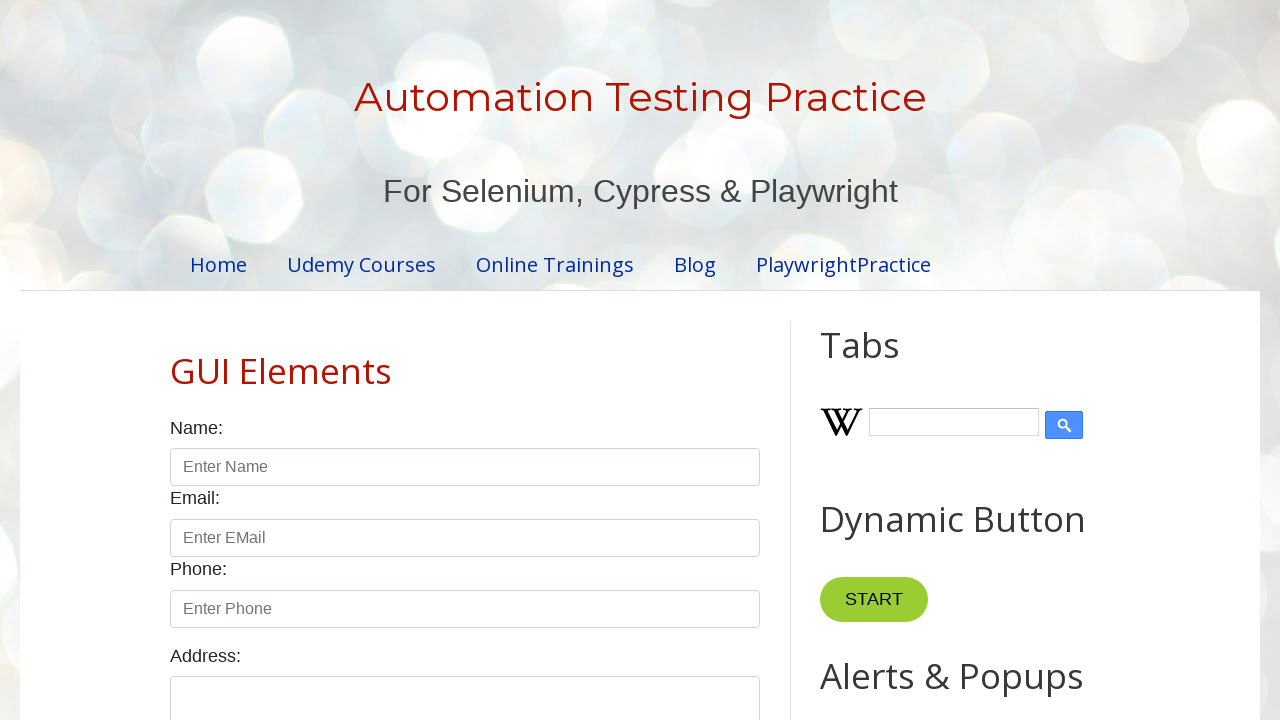

Clicked button that triggers alert at (888, 361) on xpath=//*[@id='HTML9']/div[1]/button
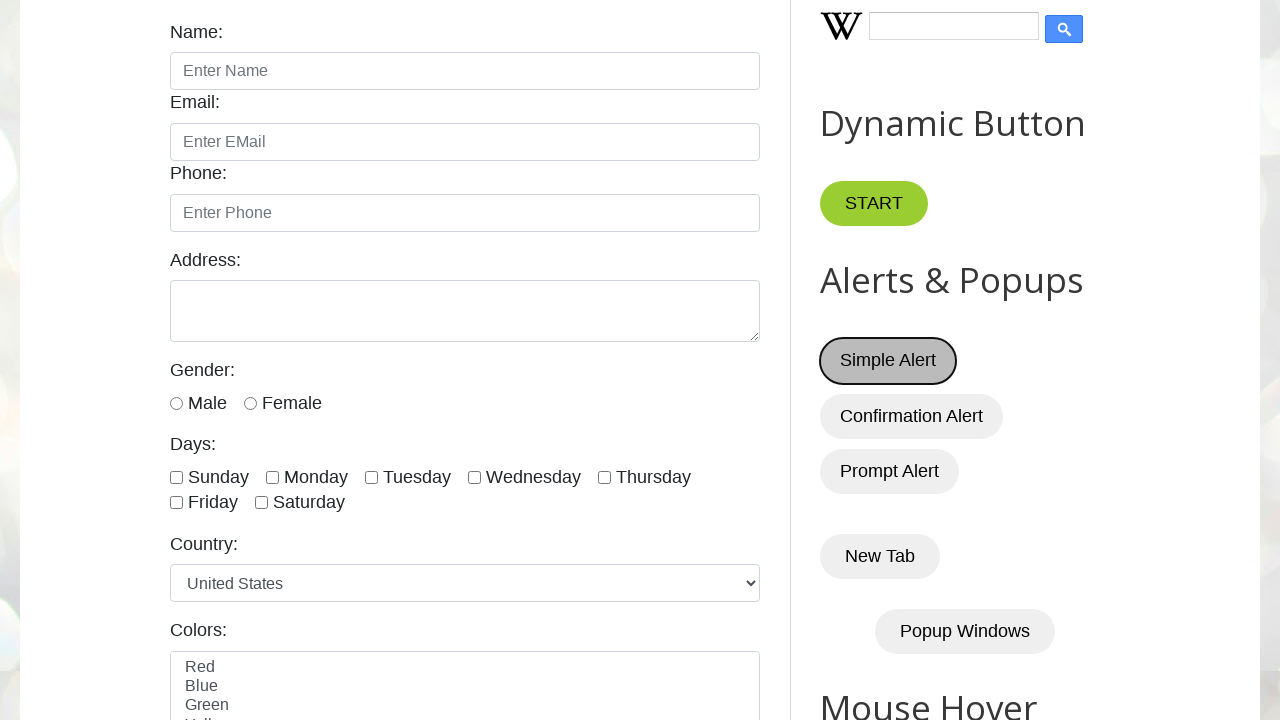

Alert dismissed and waited 1 second to confirm handling
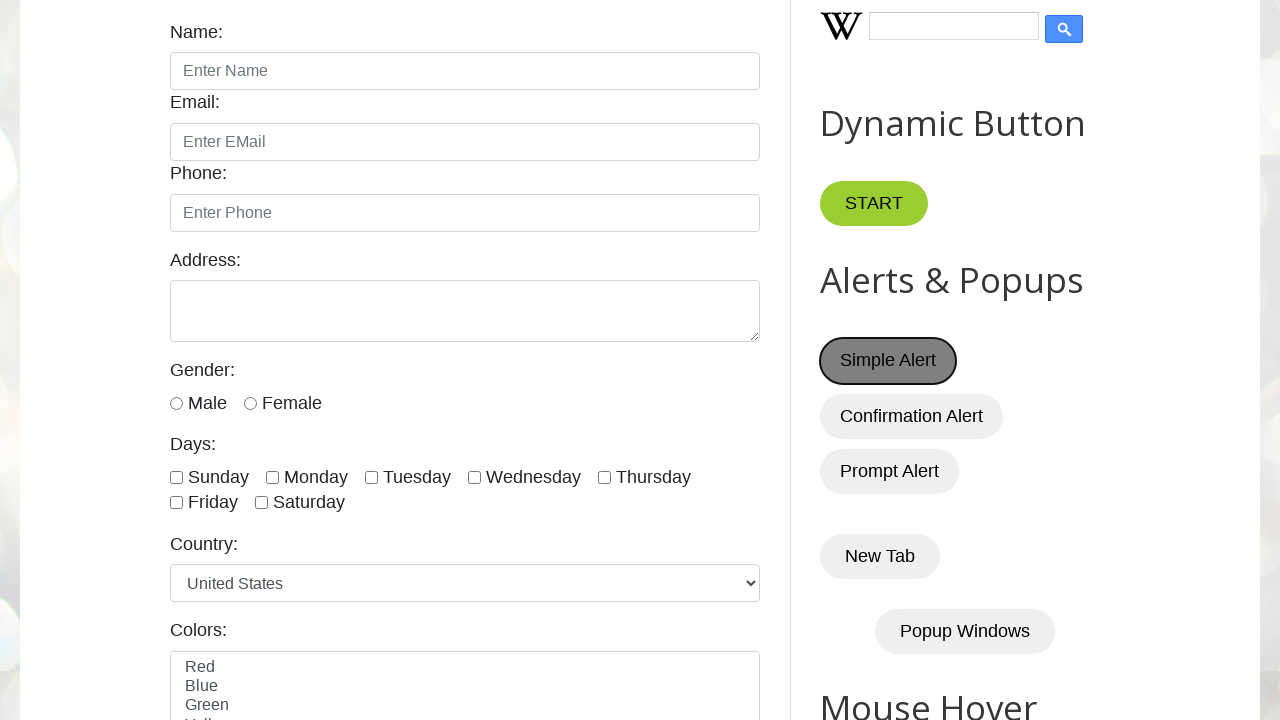

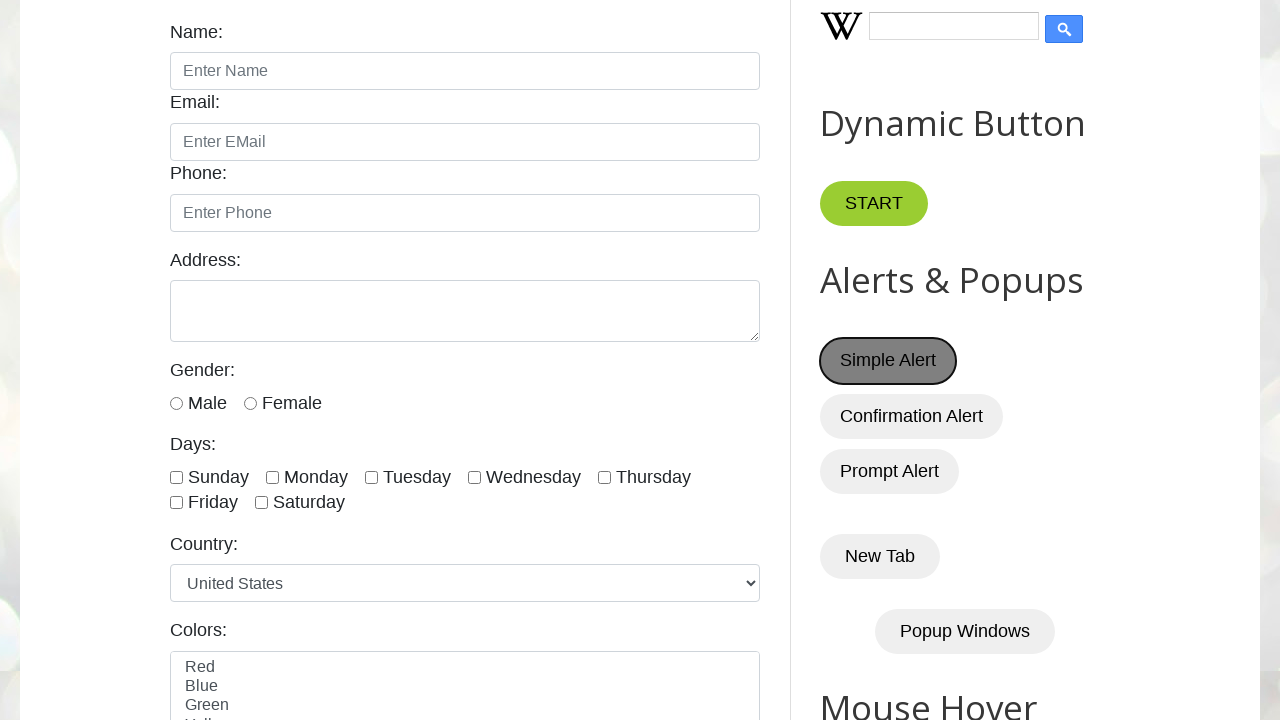